Tests browser window handling by clicking a link that opens a new child window, then closing only the child window while keeping the parent window open.

Starting URL: http://omayo.blogspot.com/

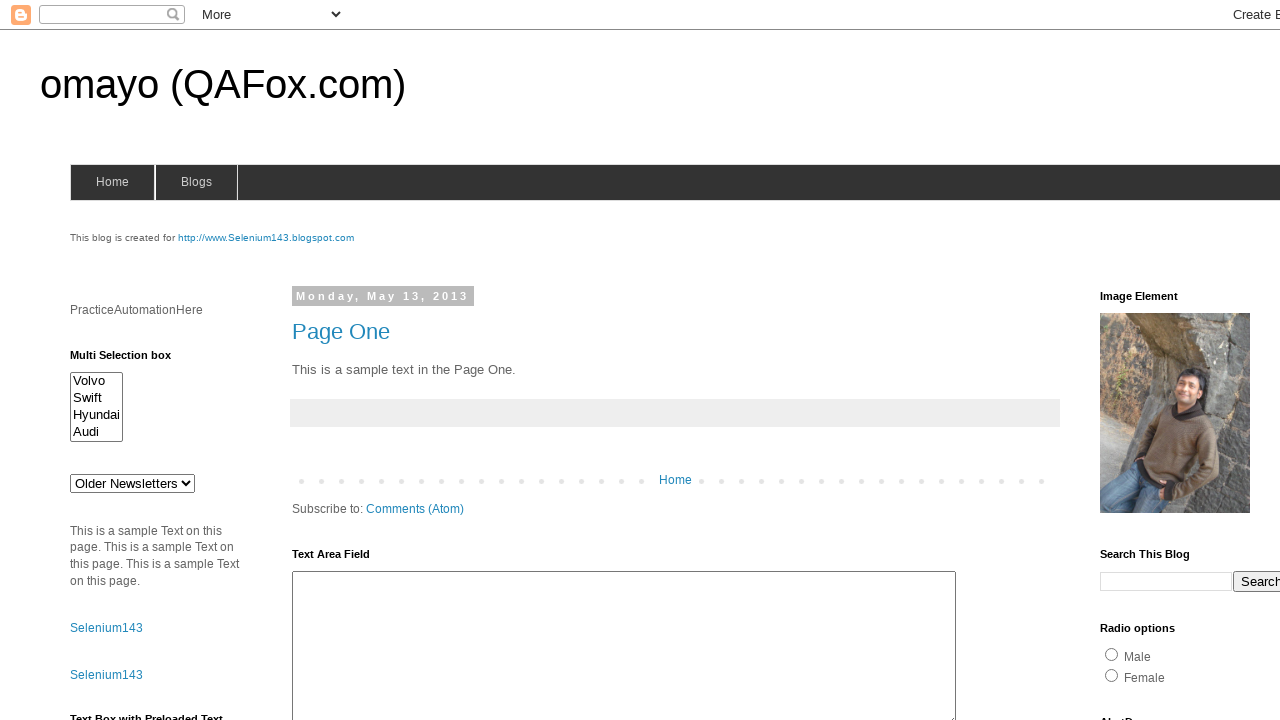

Stored reference to parent page
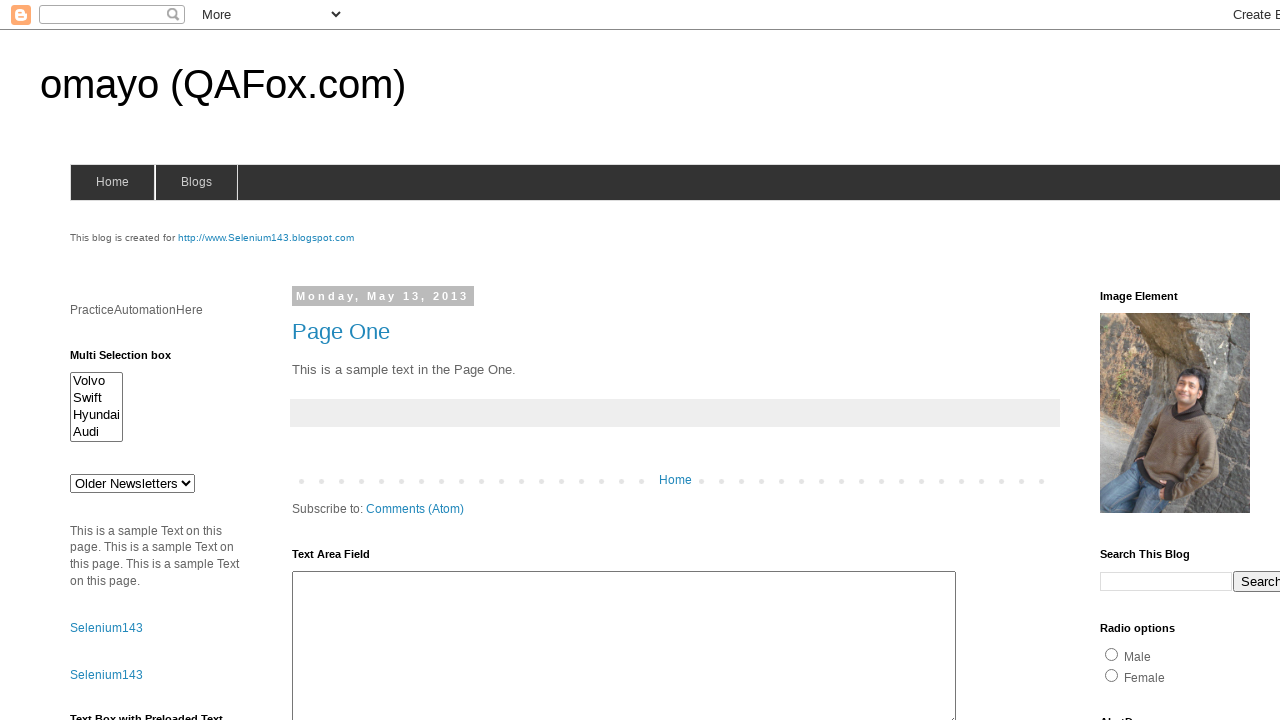

Clicked 'Open' link to open new child window at (132, 360) on xpath=//a[contains(text(),'Open')]
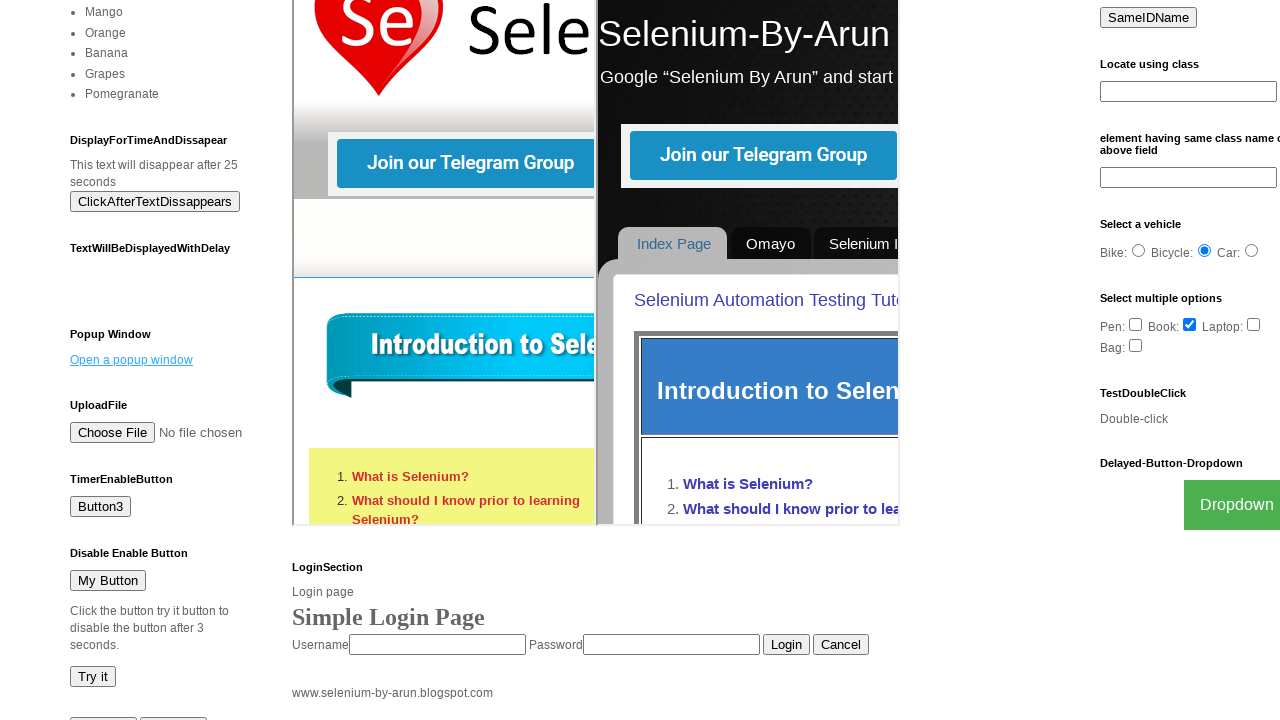

Retrieved reference to newly opened child page
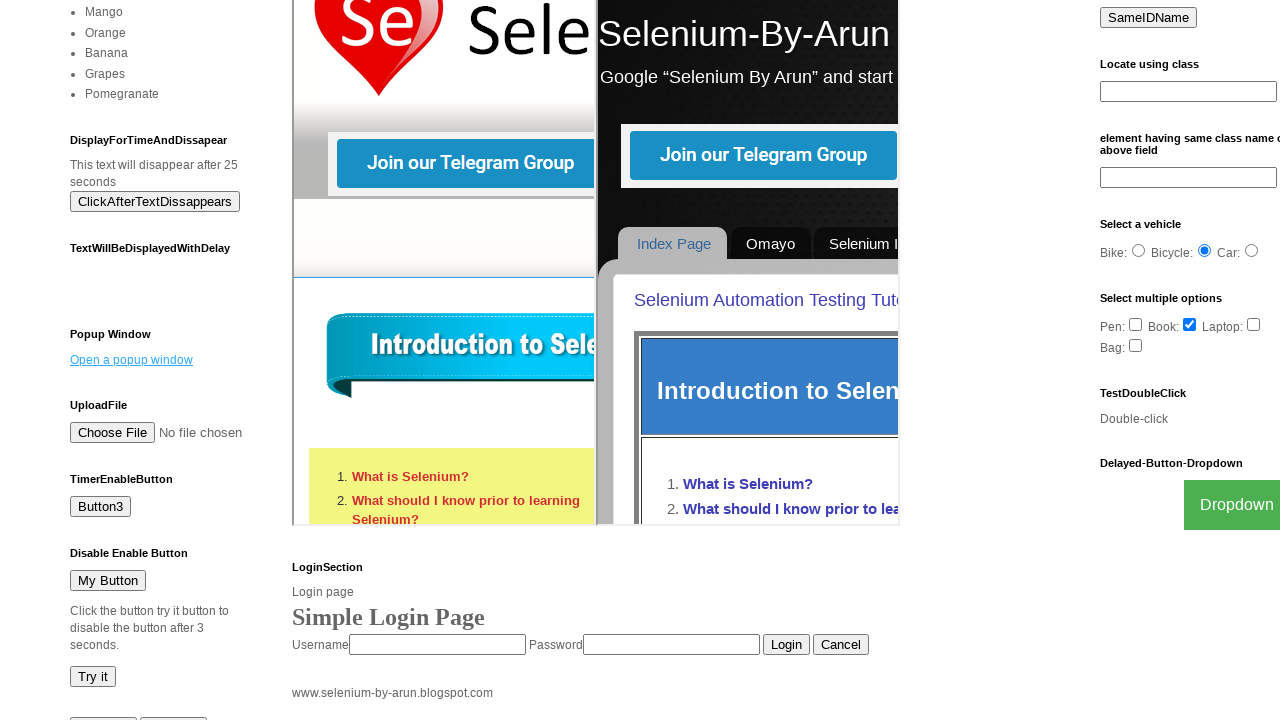

Child page finished loading
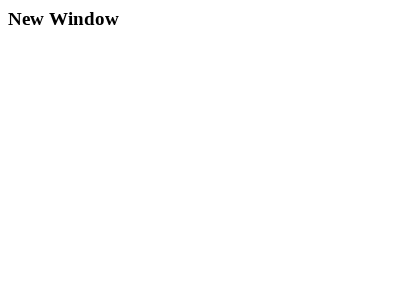

Closed child window
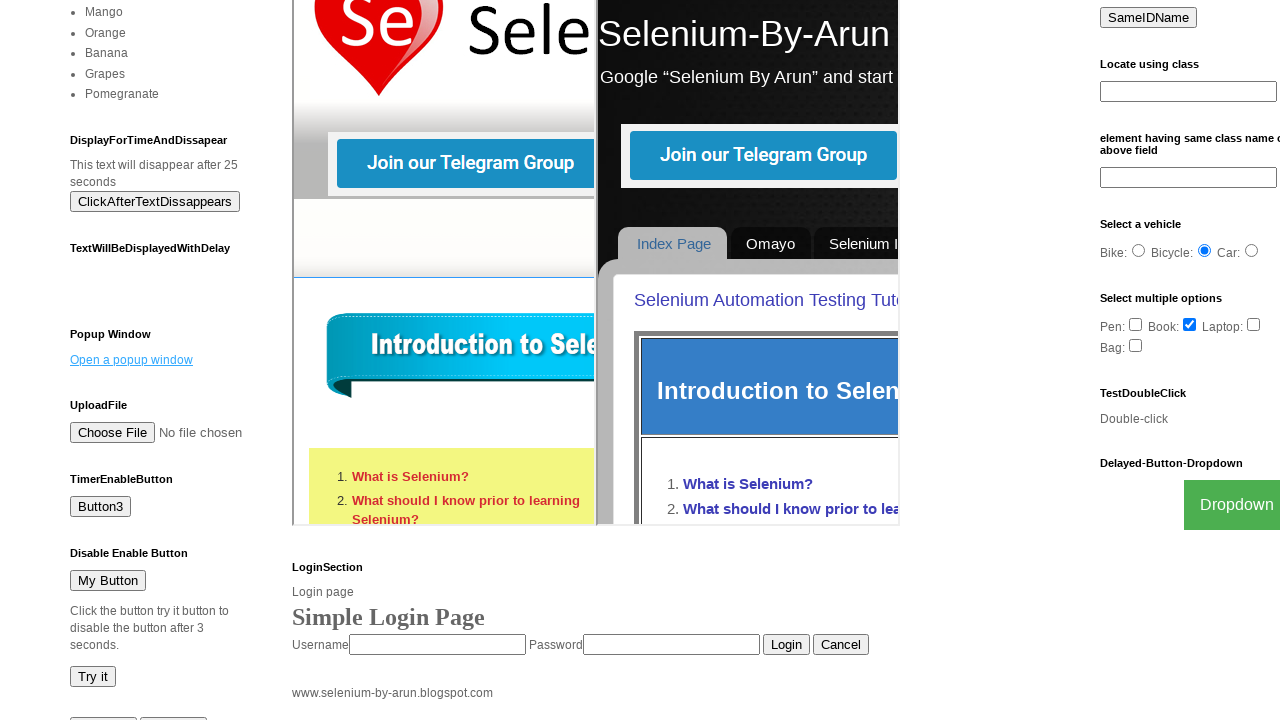

Verified parent page is still open and contains 'Open' link
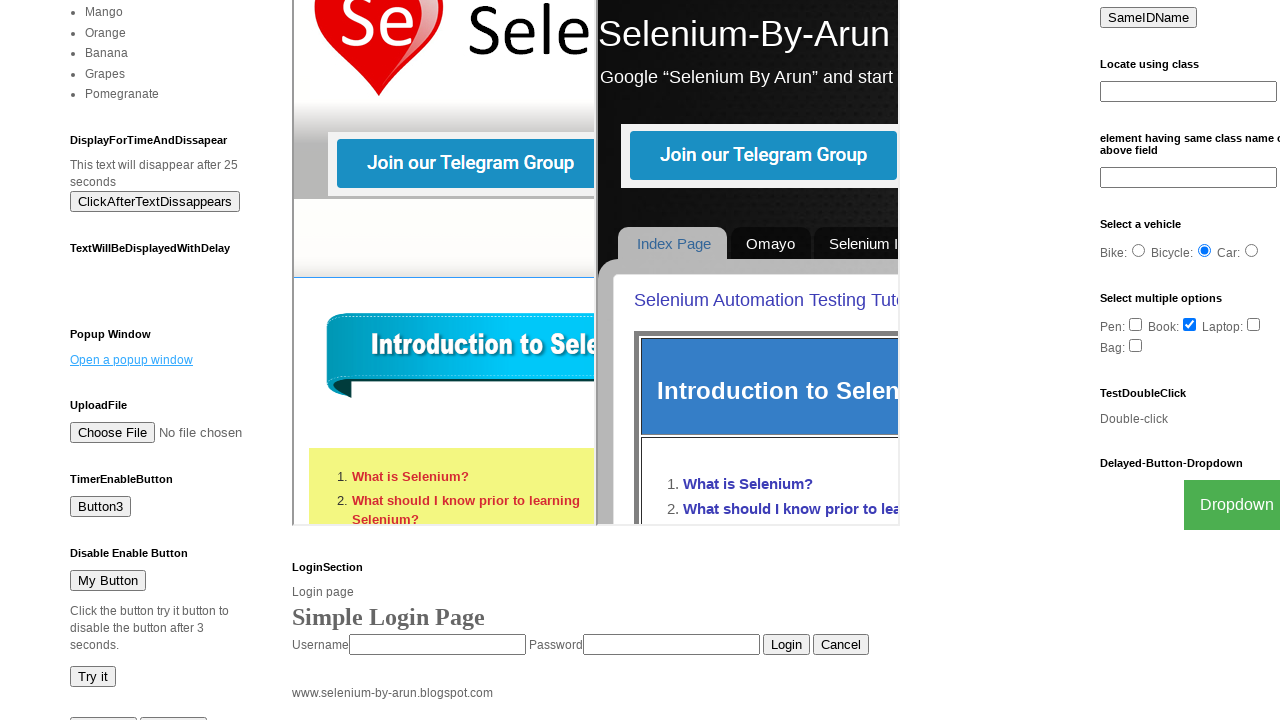

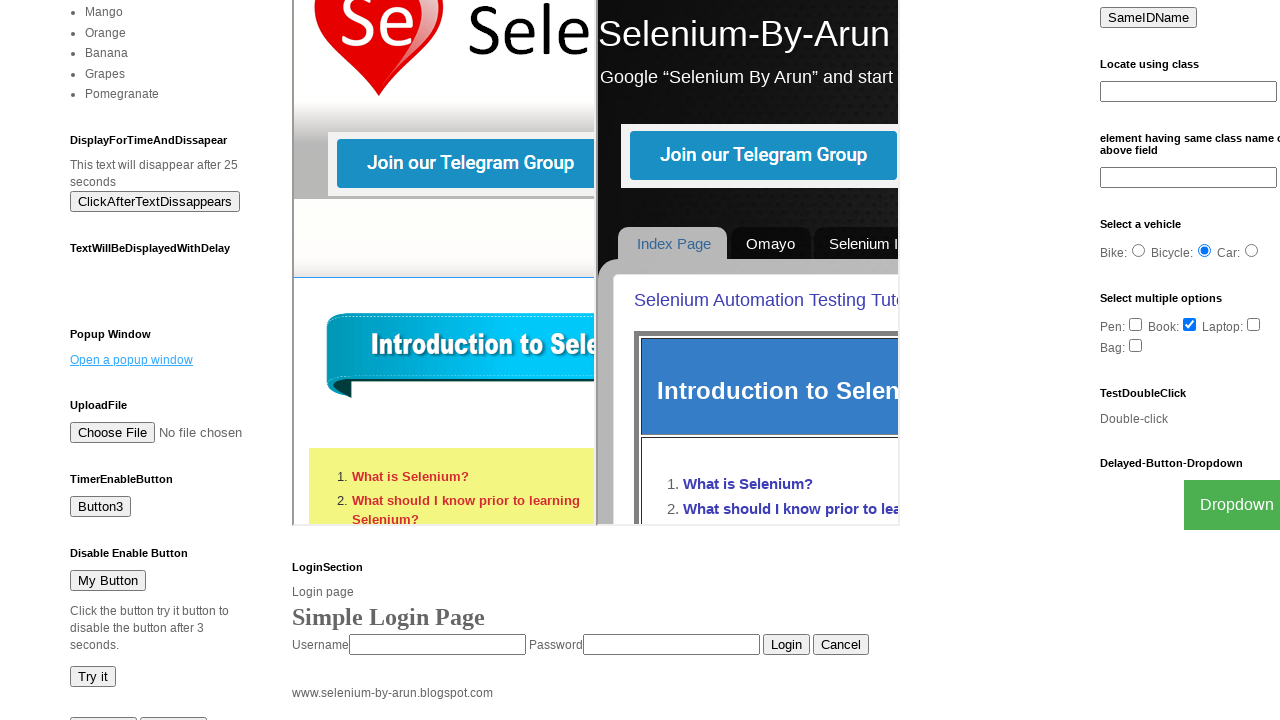